Tests clicking through navigation links and then clicking a checkbox element using JavaScript executor simulation

Starting URL: https://teserat.github.io/welcome/

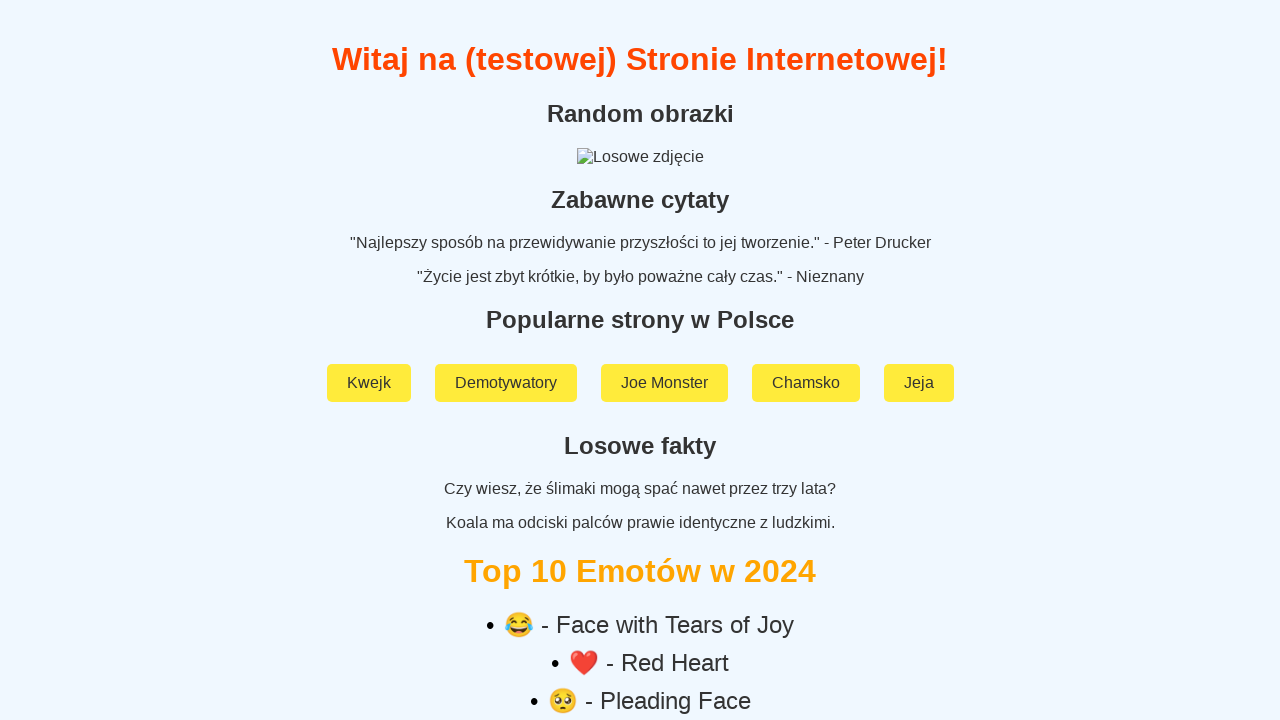

Clicked on 'Rozchodniak' navigation link at (640, 592) on text=Rozchodniak
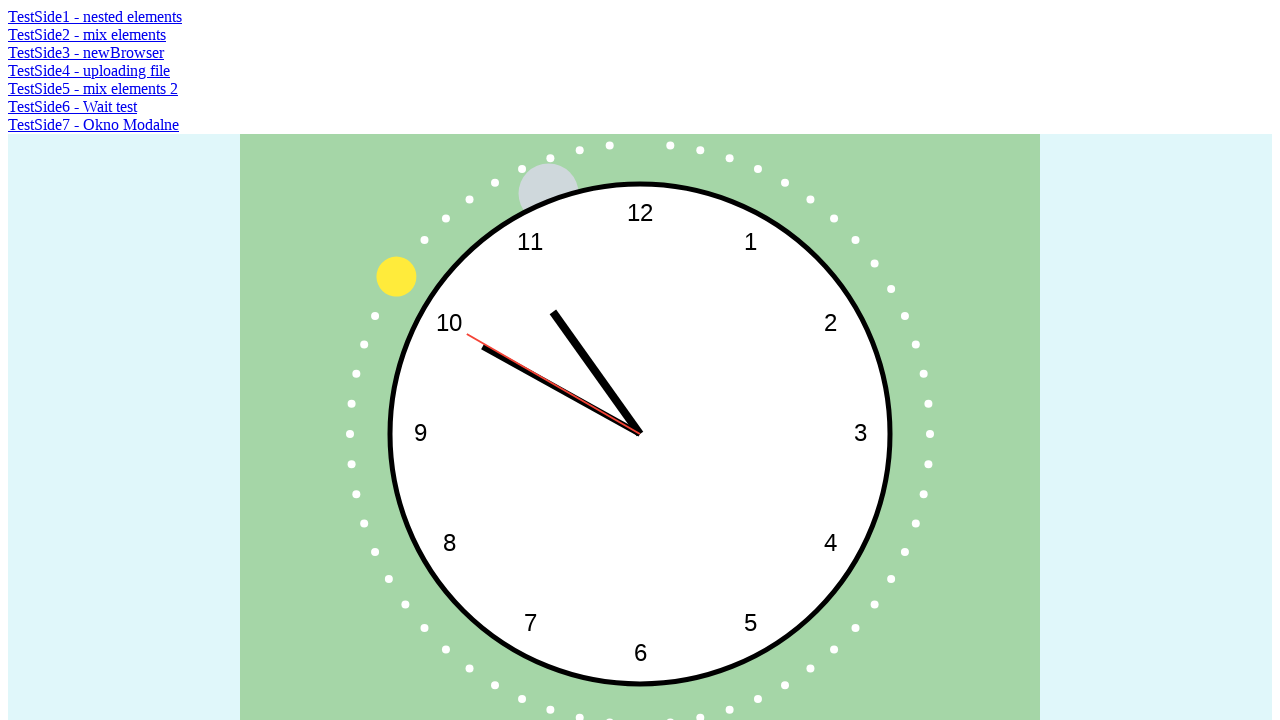

Clicked on 'TestSide2 - mix elements' navigation link at (87, 34) on text=TestSide2 - mix elements
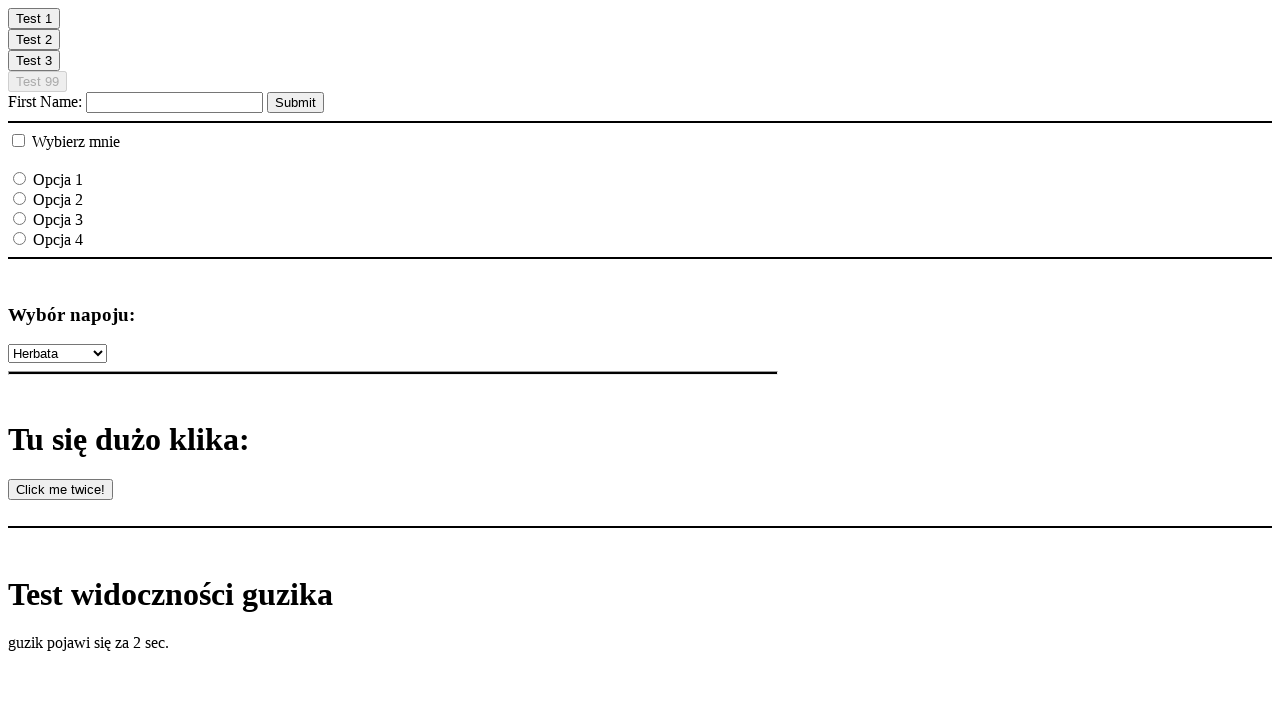

Waited 500ms for page to load
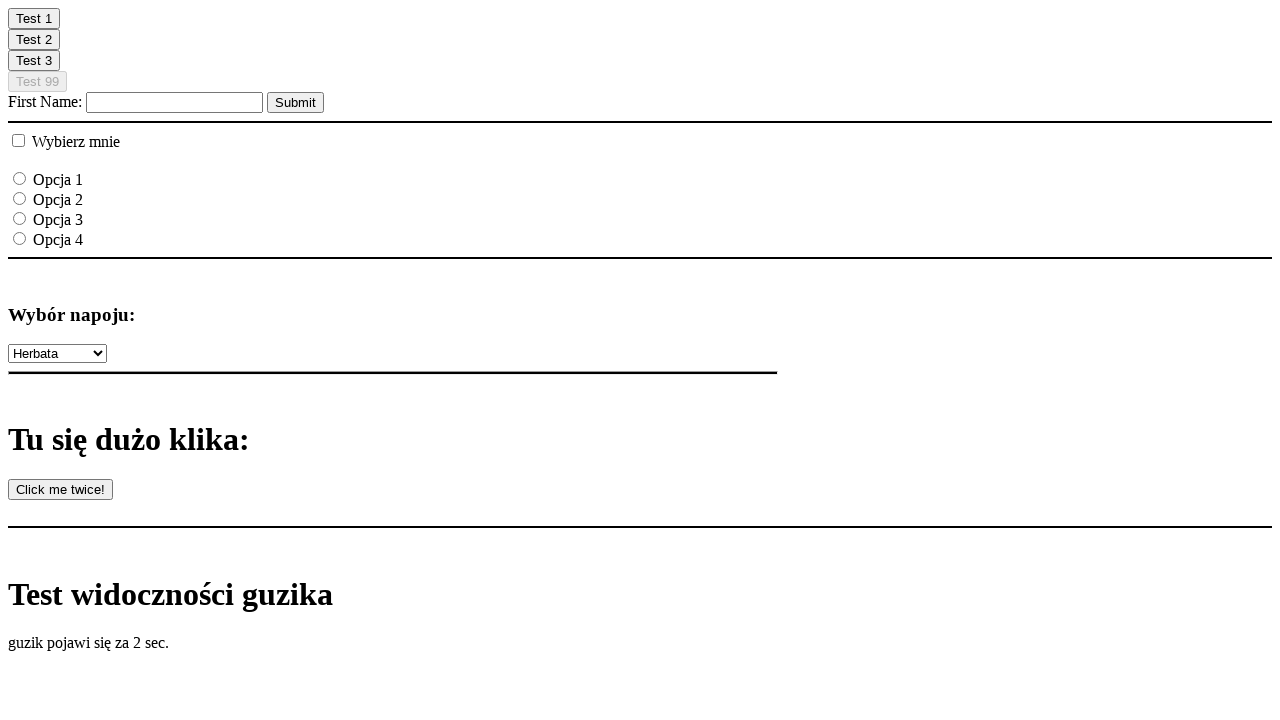

Clicked checkbox element using JavaScript executor simulation at (18, 140) on [type='checkbox']
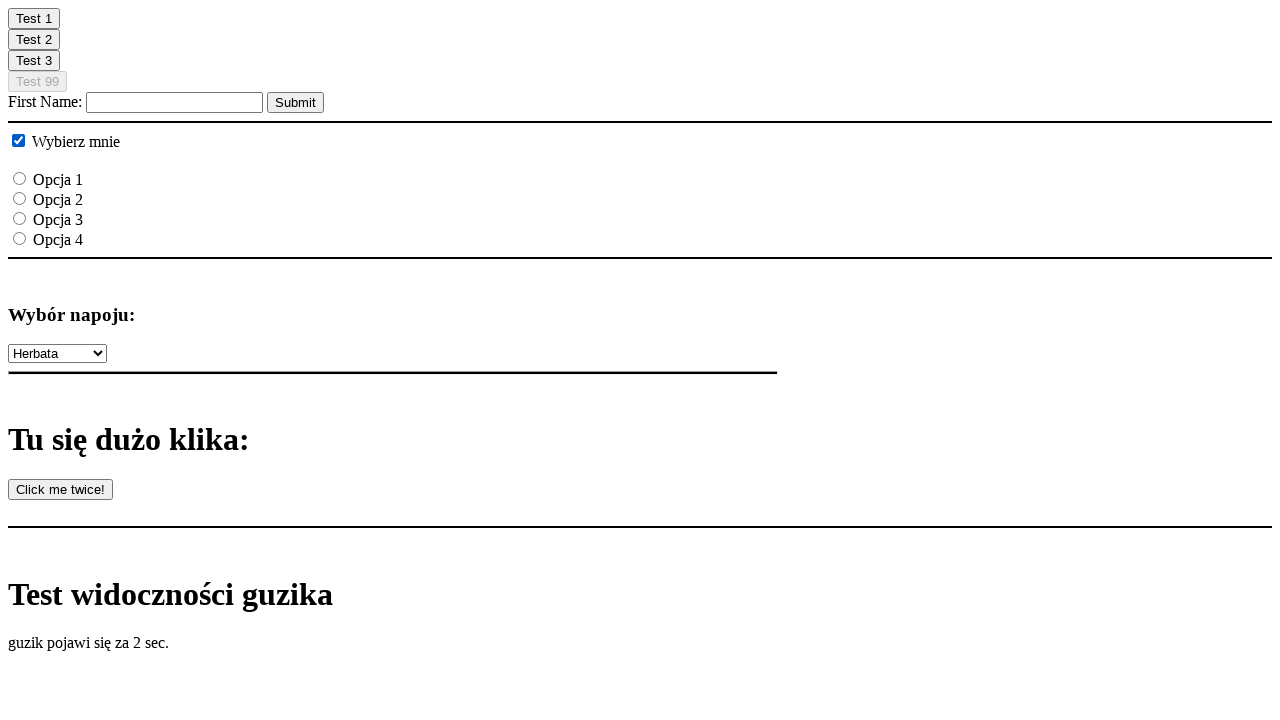

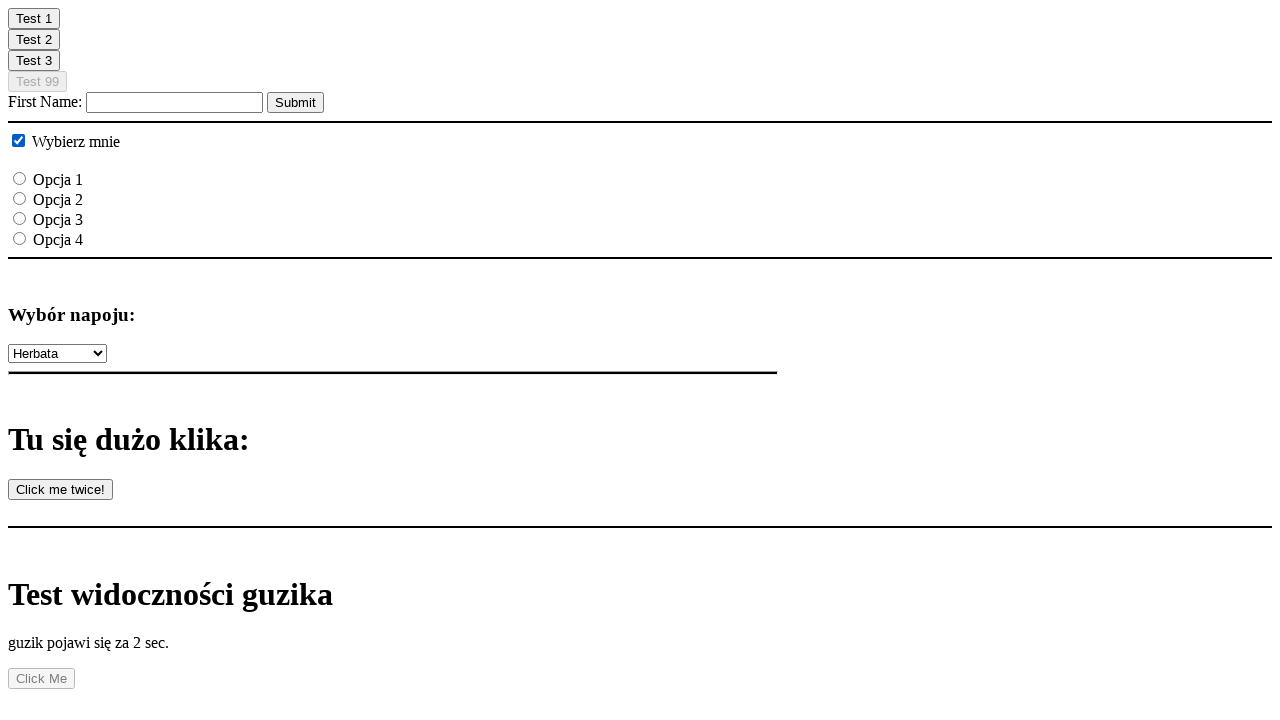